Tests the autocomplete input functionality by typing partial color names and selecting suggestions from the dropdown using keyboard navigation

Starting URL: https://demoqa.com/auto-complete

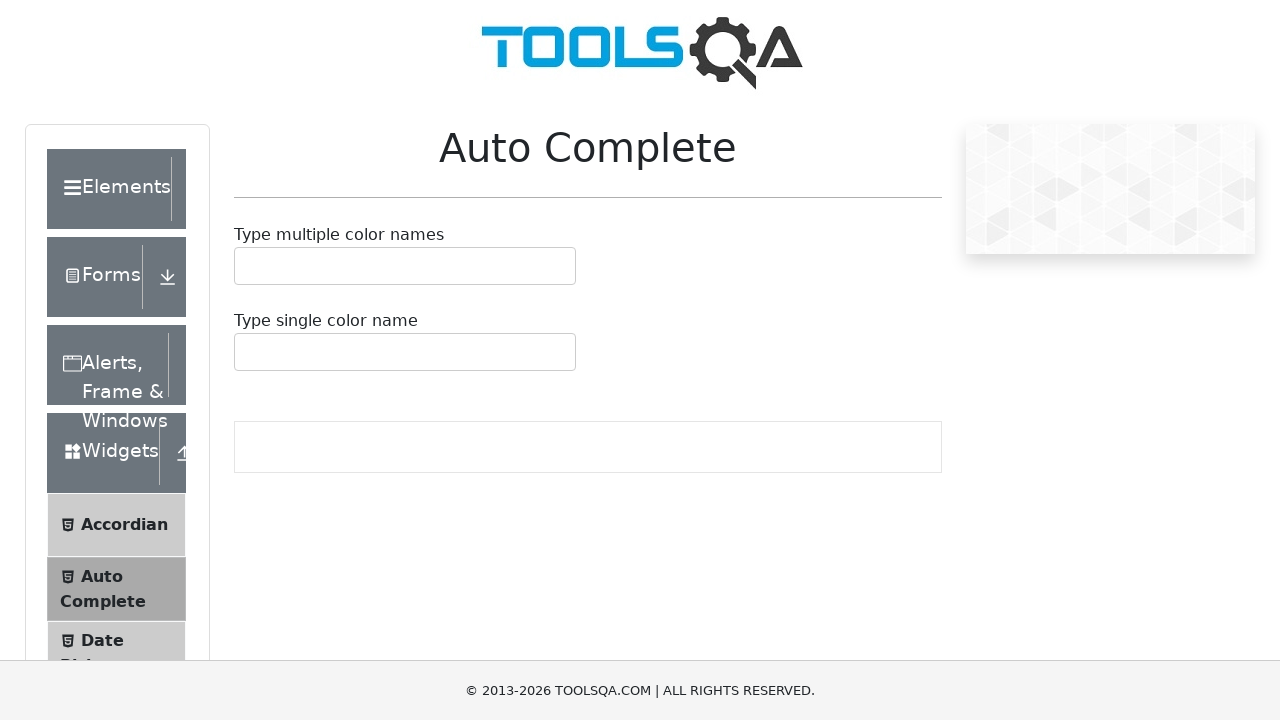

Filled autocomplete input with 'Y' to search for colors starting with Y on #autoCompleteMultipleInput
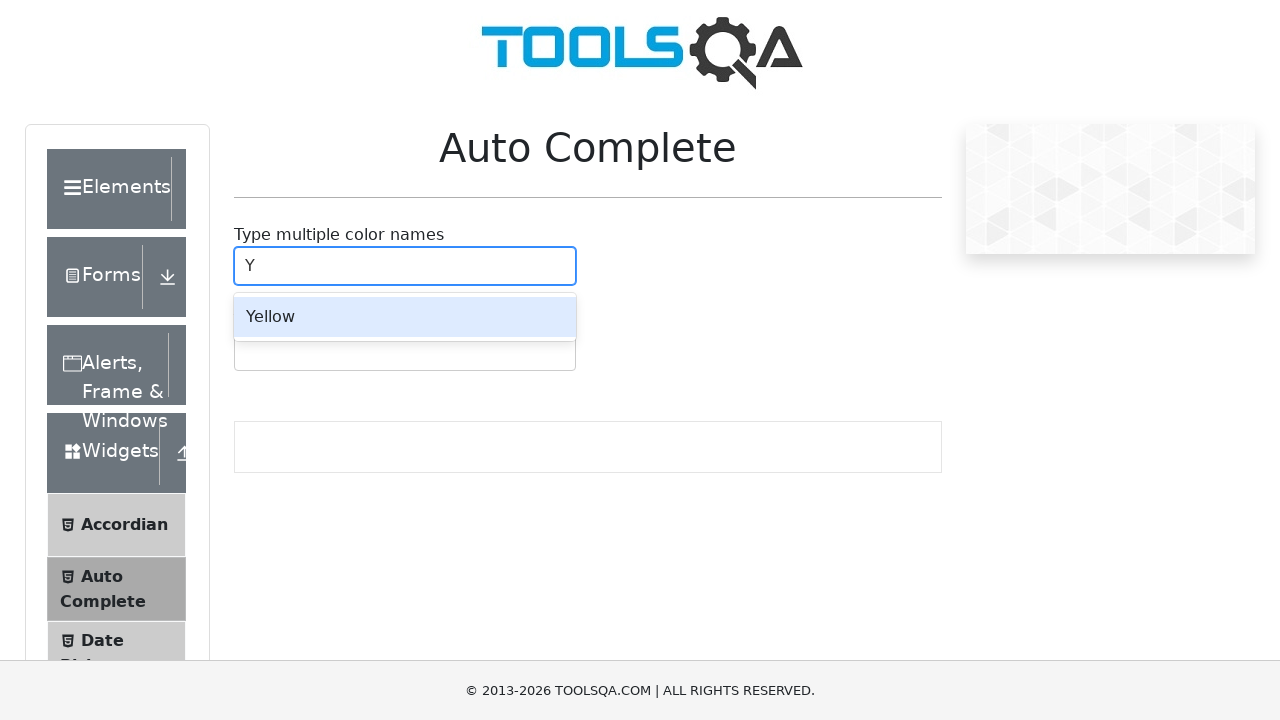

Waited for dropdown suggestions to appear
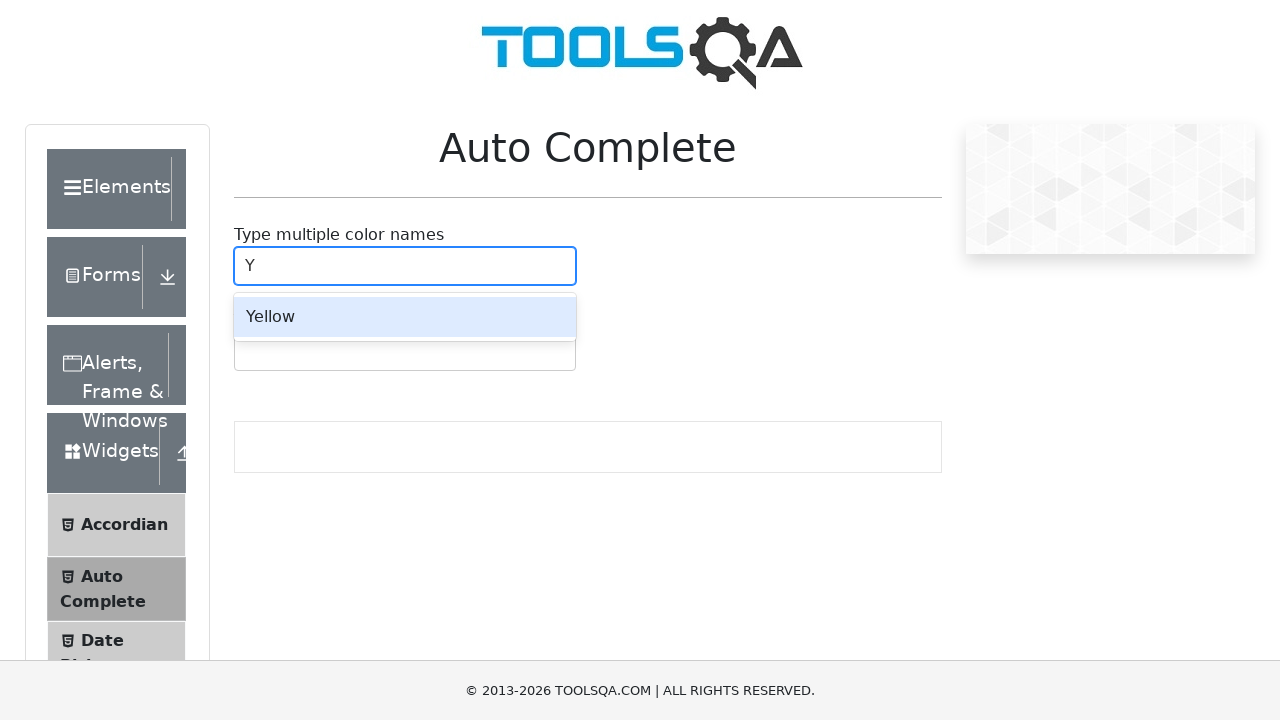

Pressed ArrowDown to navigate to first suggestion on #autoCompleteMultipleInput
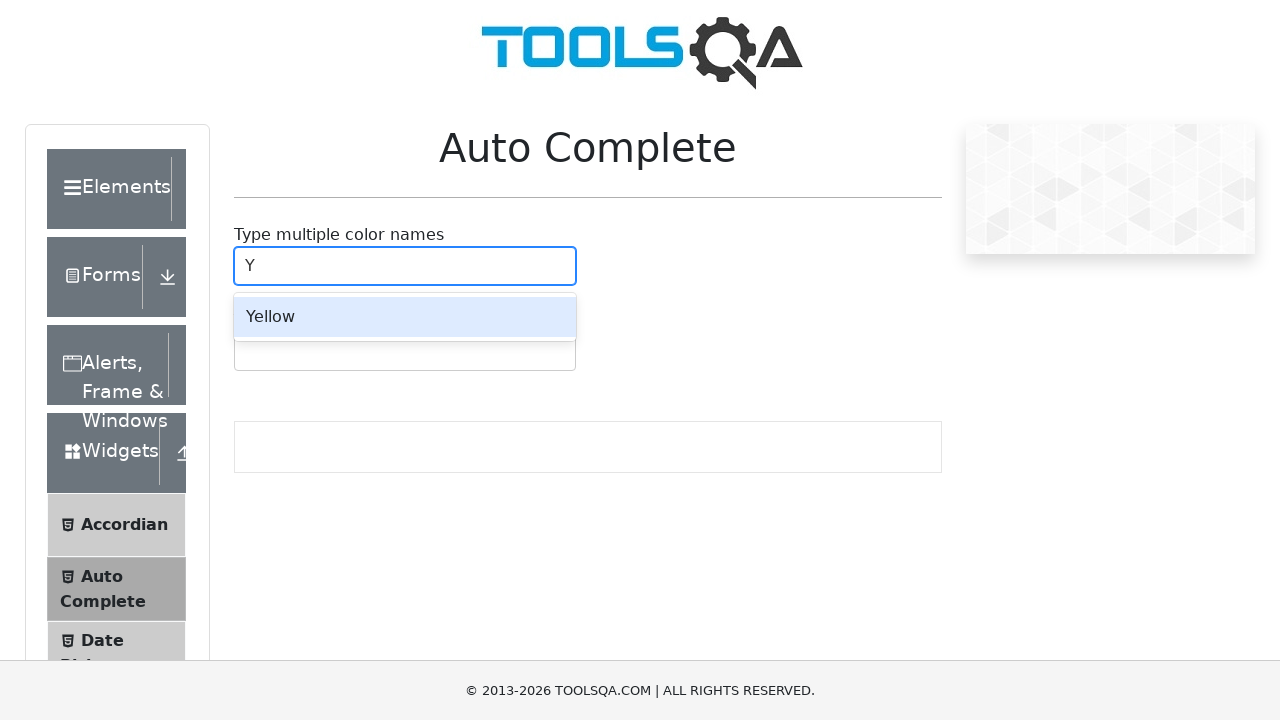

Pressed Enter to select the first color suggestion on #autoCompleteMultipleInput
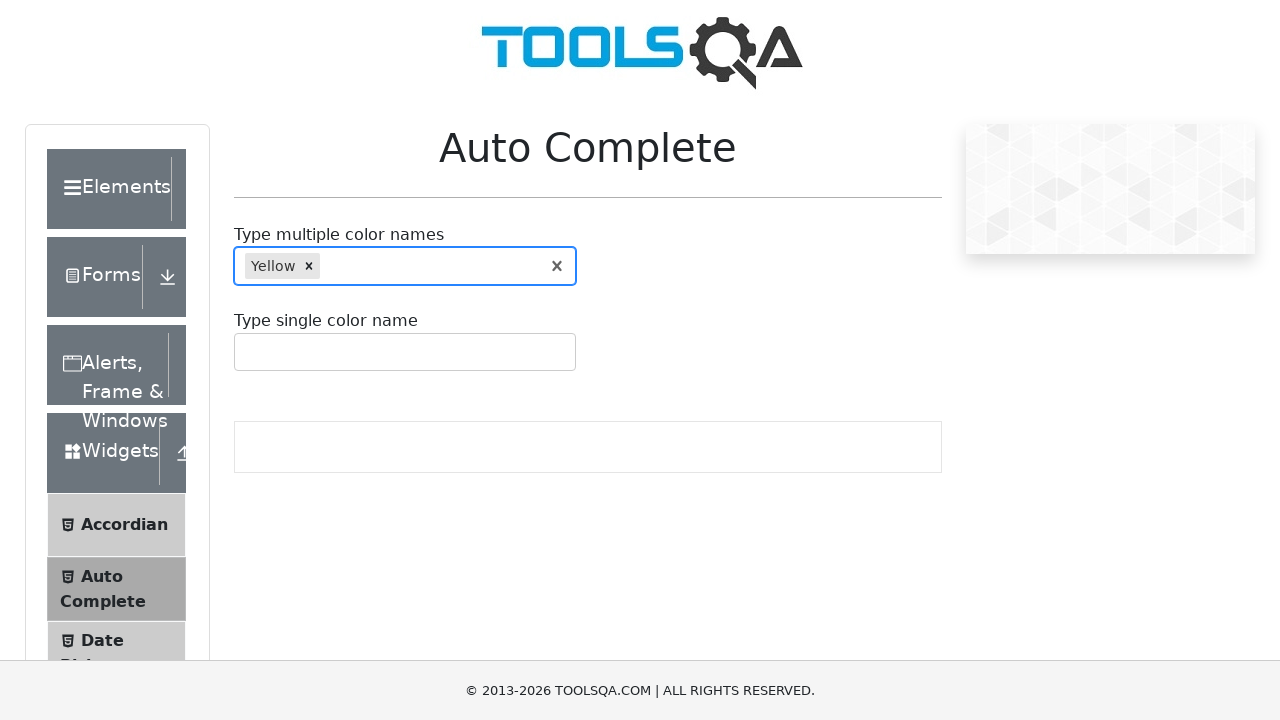

Typed 'B' into autocomplete input to search for colors starting with B on #autoCompleteMultipleInput
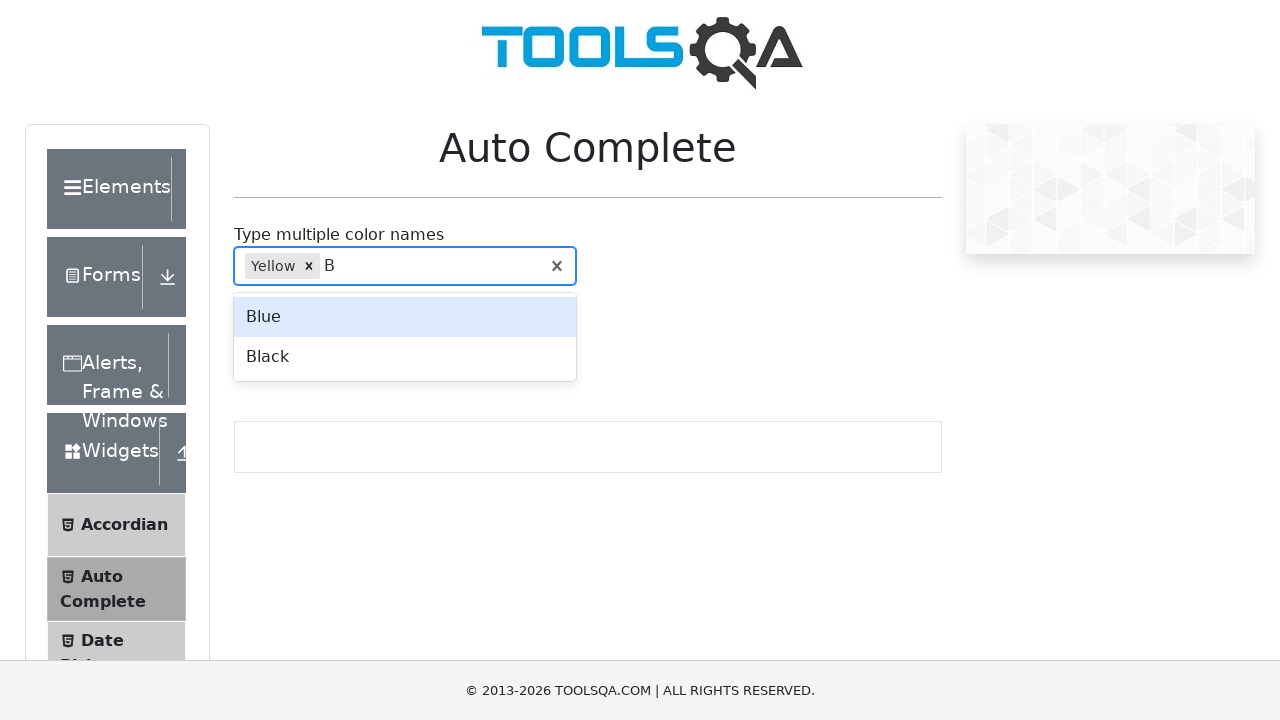

Waited for dropdown suggestions to appear
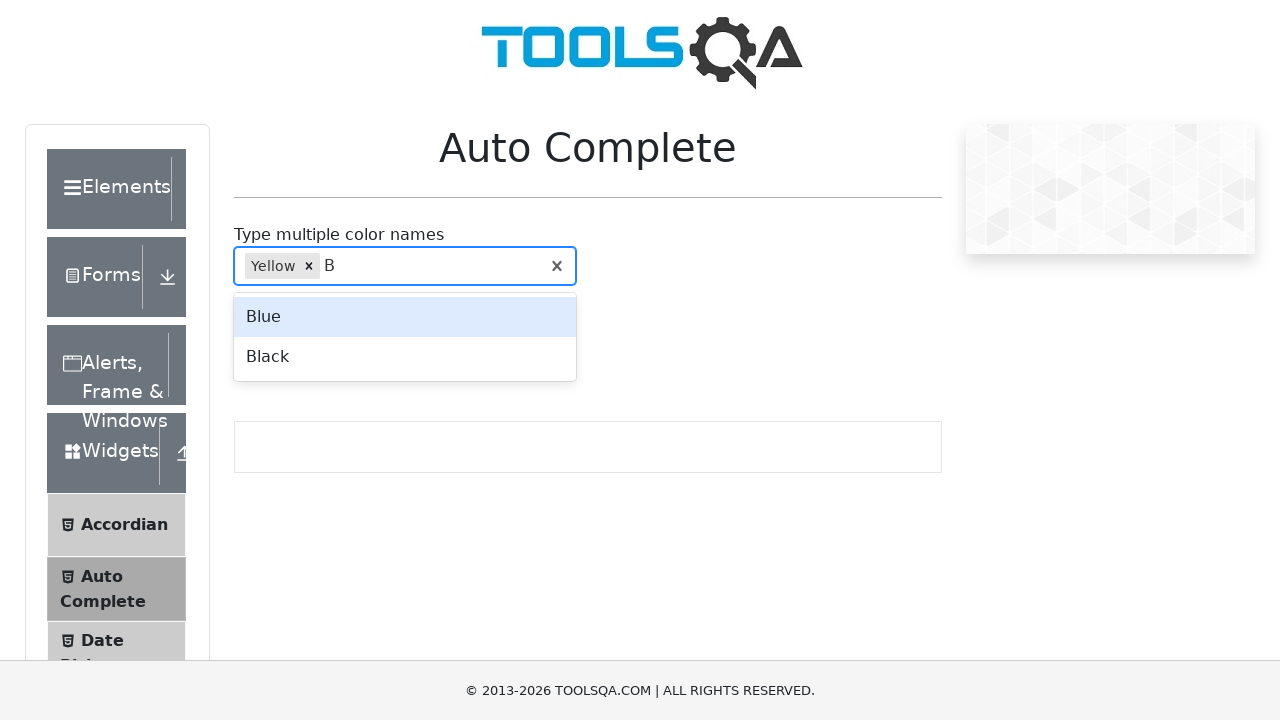

Pressed ArrowDown to navigate to first suggestion on #autoCompleteMultipleInput
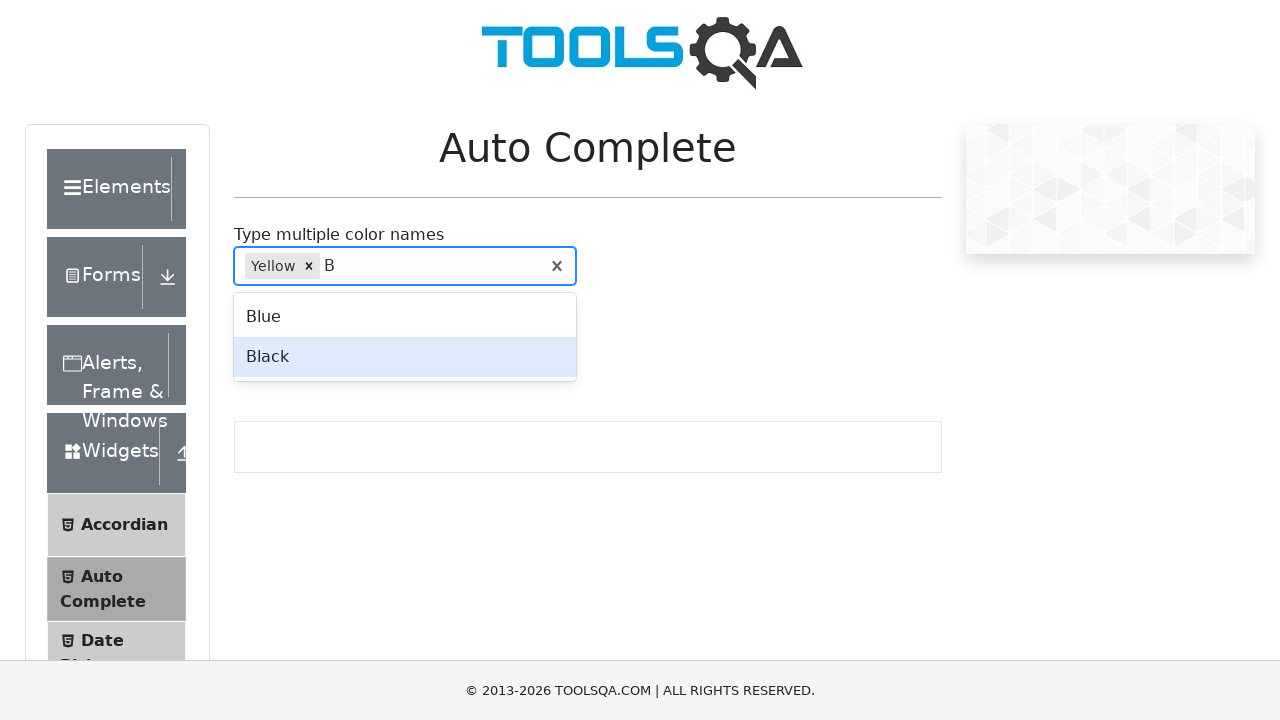

Pressed Enter to select the second color suggestion on #autoCompleteMultipleInput
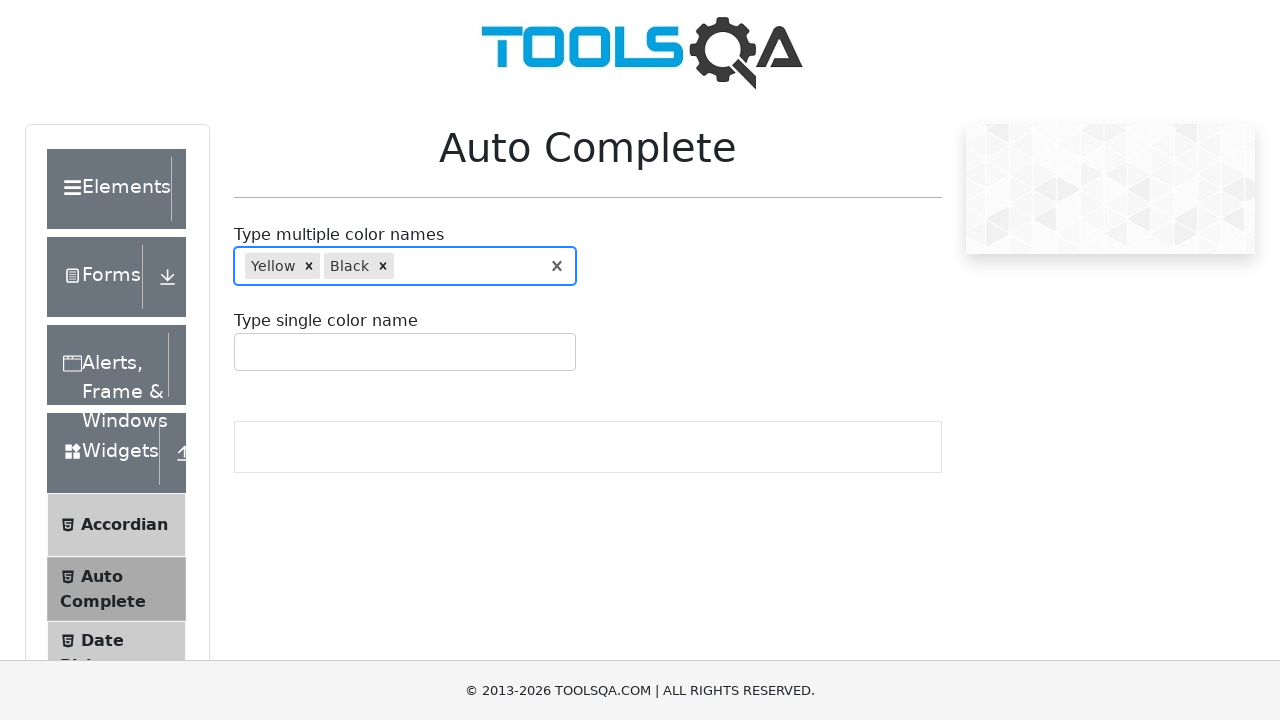

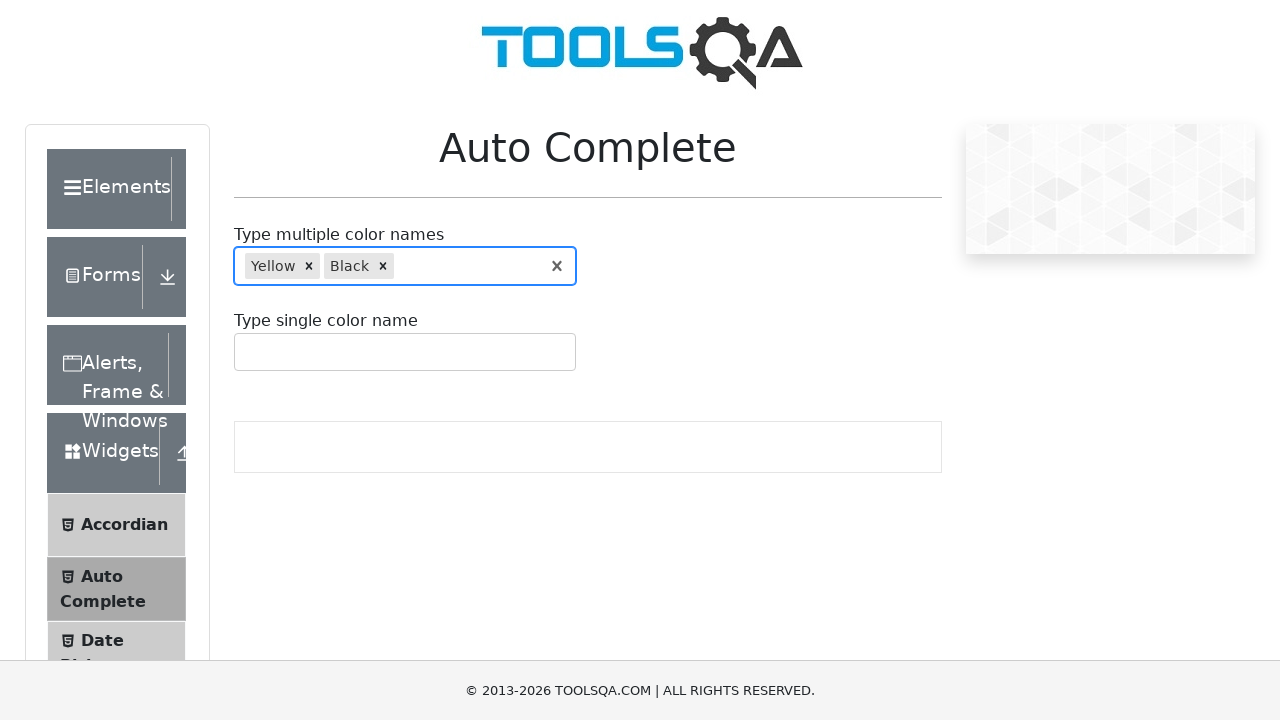